Negative test with invalid email format missing @ symbol

Starting URL: https://docs.google.com/forms/d/e/1FAIpQLScVG7idLWR8sxNQygSnLuhehUNVFti0FnVviWCSjDh-JNhsMA/viewform

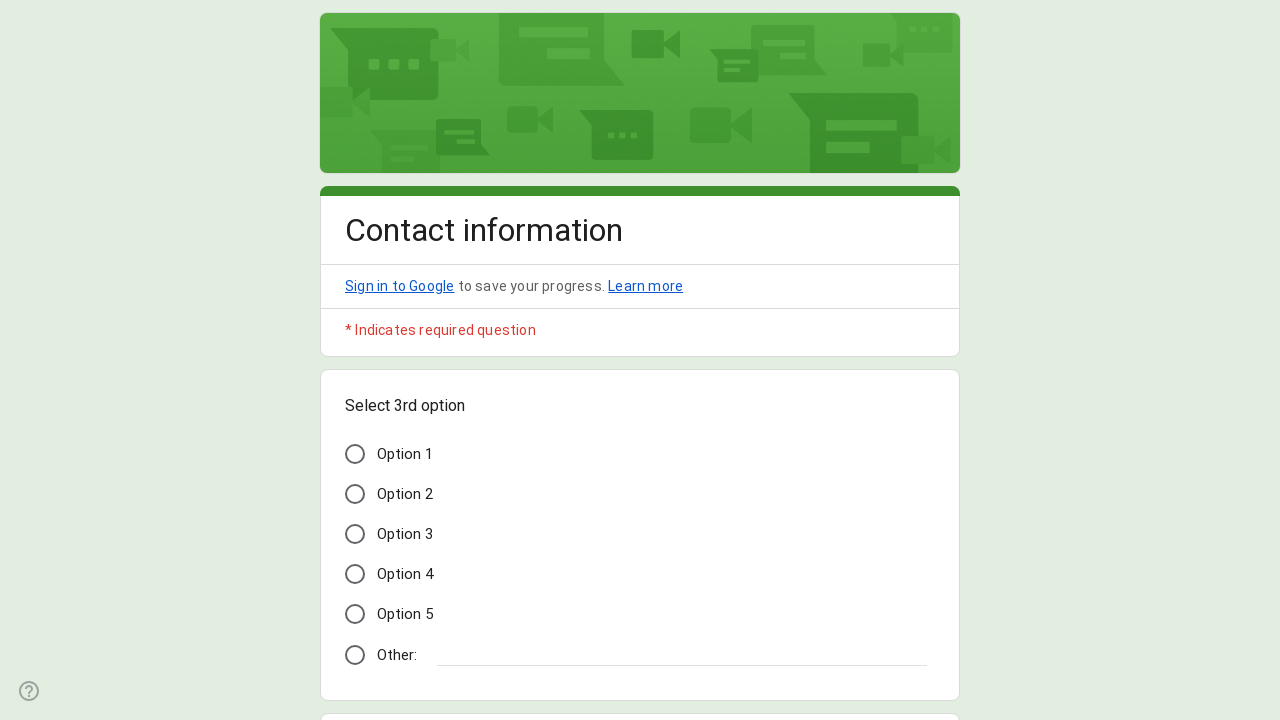

Waited for Google Form to load
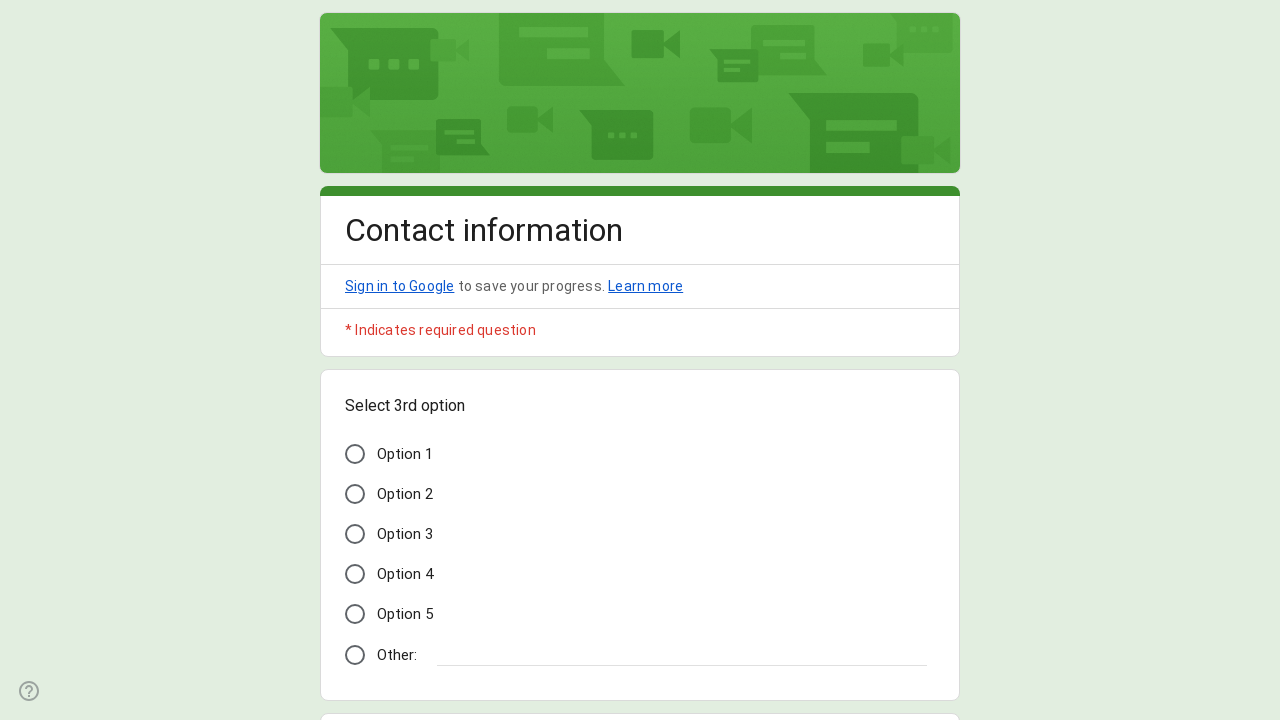

Filled name field with 'test Name' on xpath=//*[@id='mG61Hd']/div[2]/div/div[2]/div[2]/div/div/div[2]/div/div[1]/div/d
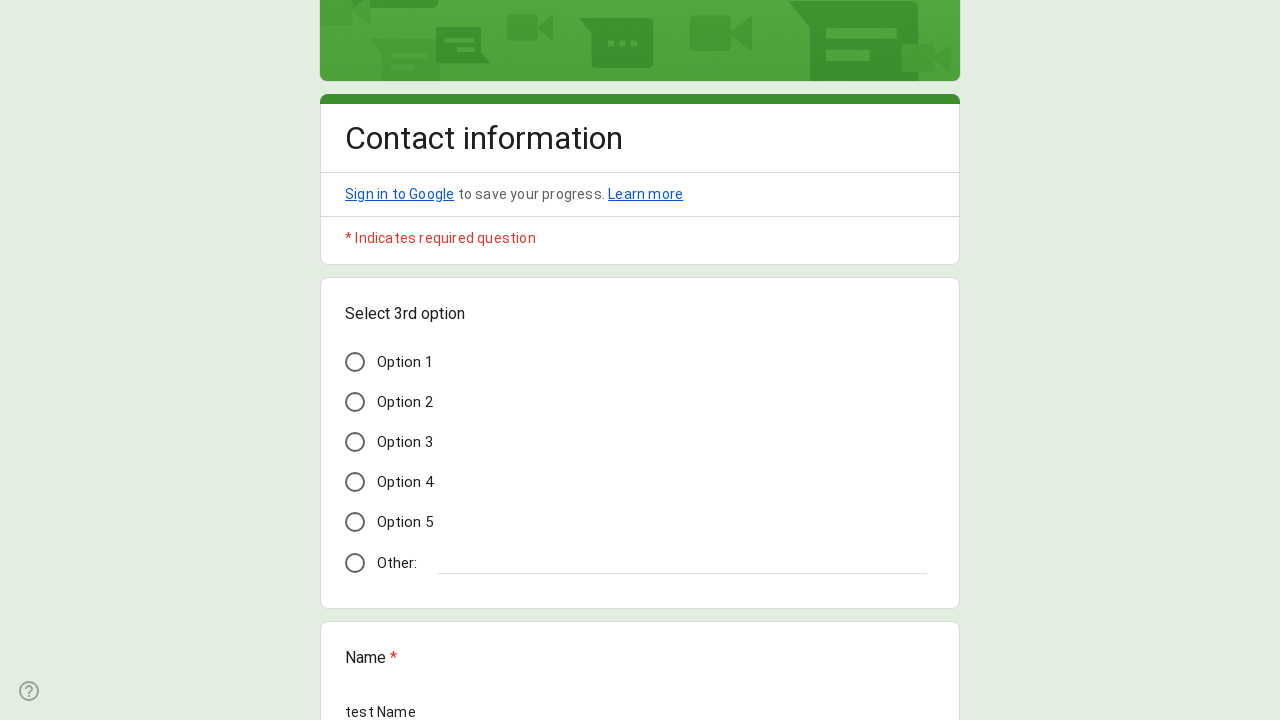

Filled email field with invalid format 'testtestdomain.com' (missing @ symbol) on xpath=//*[@id='mG61Hd']/div[2]/div/div[2]/div[3]/div/div/div[2]/div/div[1]/div/d
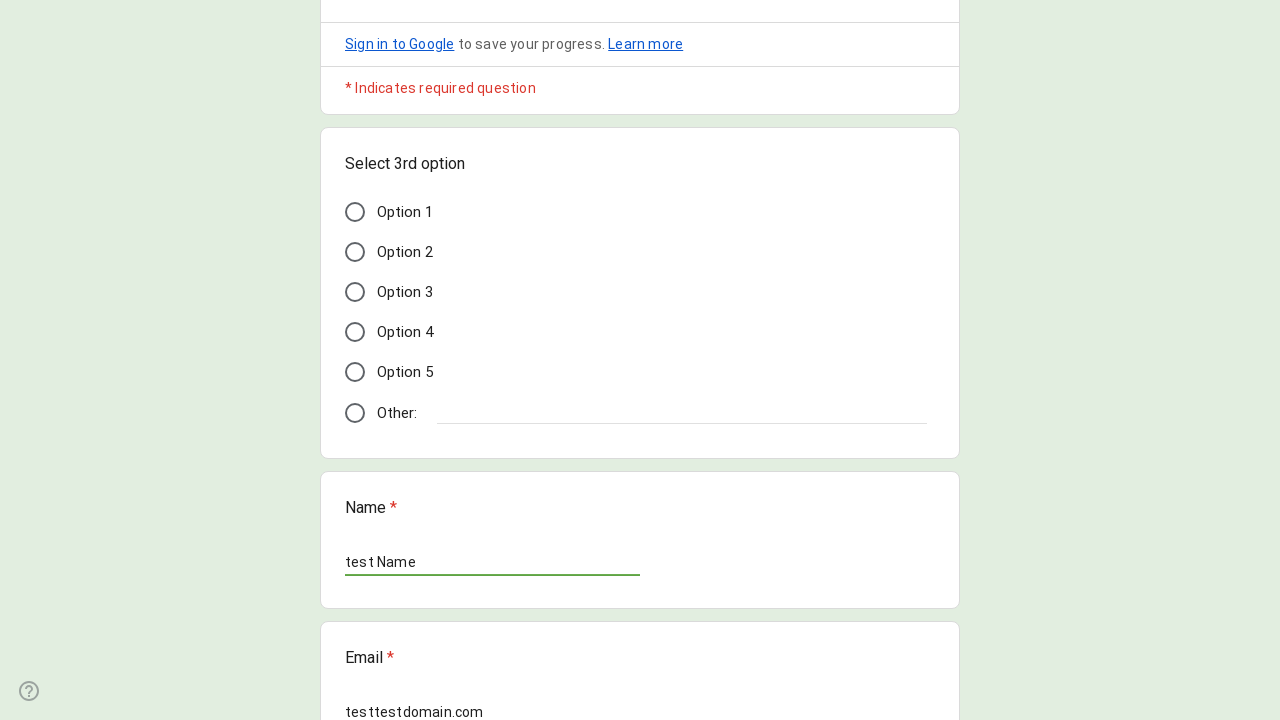

Filled address field with 'test Address' on xpath=//*[@id='mG61Hd']/div[2]/div/div[2]/div[4]/div/div/div[2]/div/div[1]/div[2
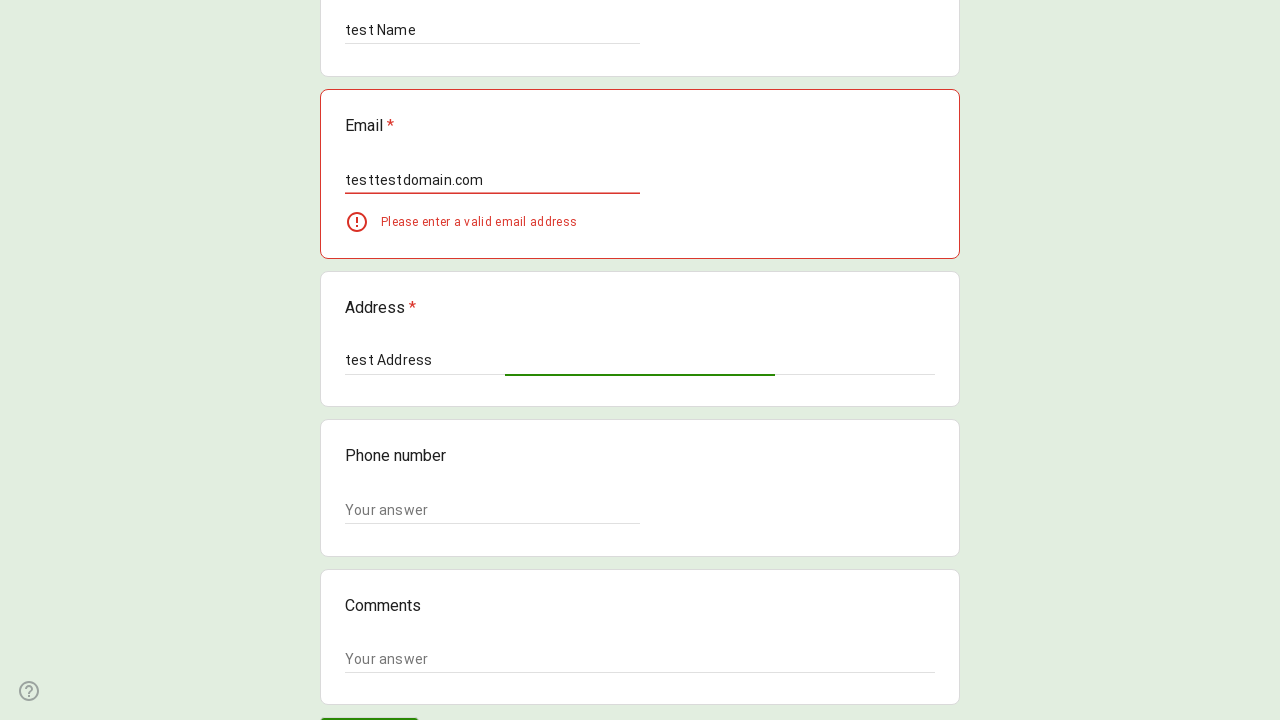

Clicked send button to submit form with invalid email format at (369, 702) on xpath=//*[@id='mG61Hd']/div[2]/div/div[3]/div[1]/div[1]/div/span/span
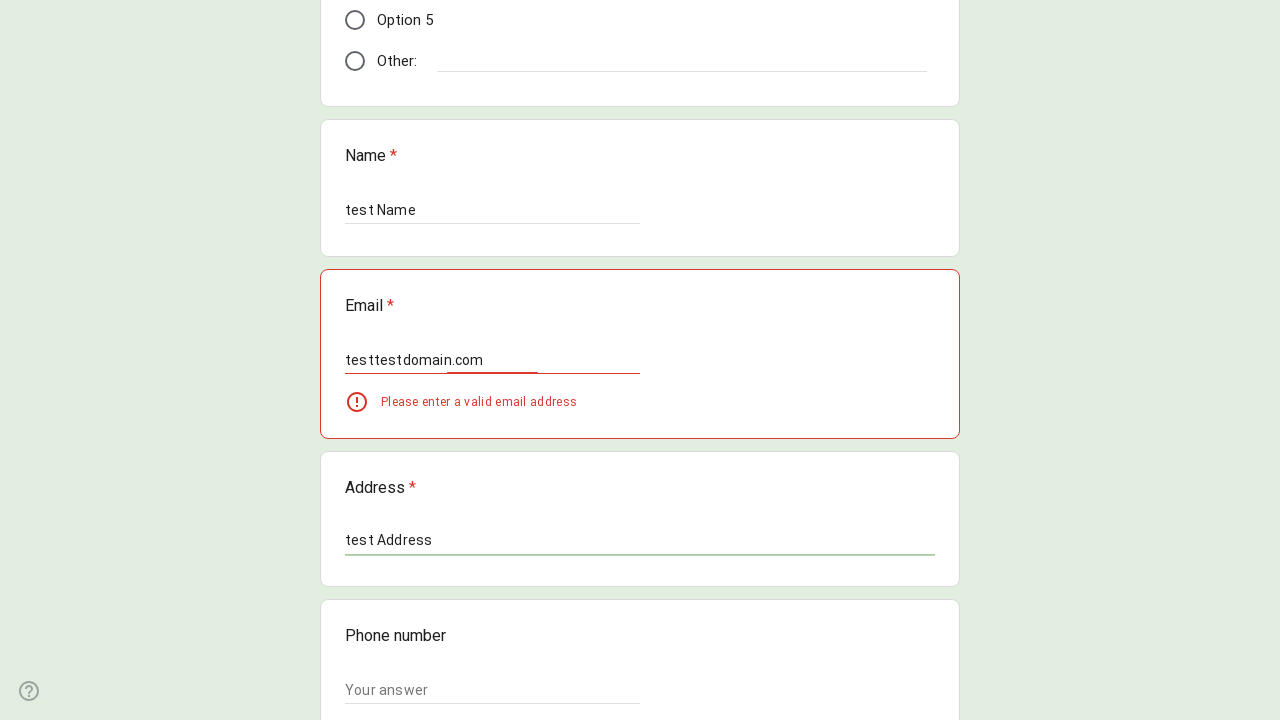

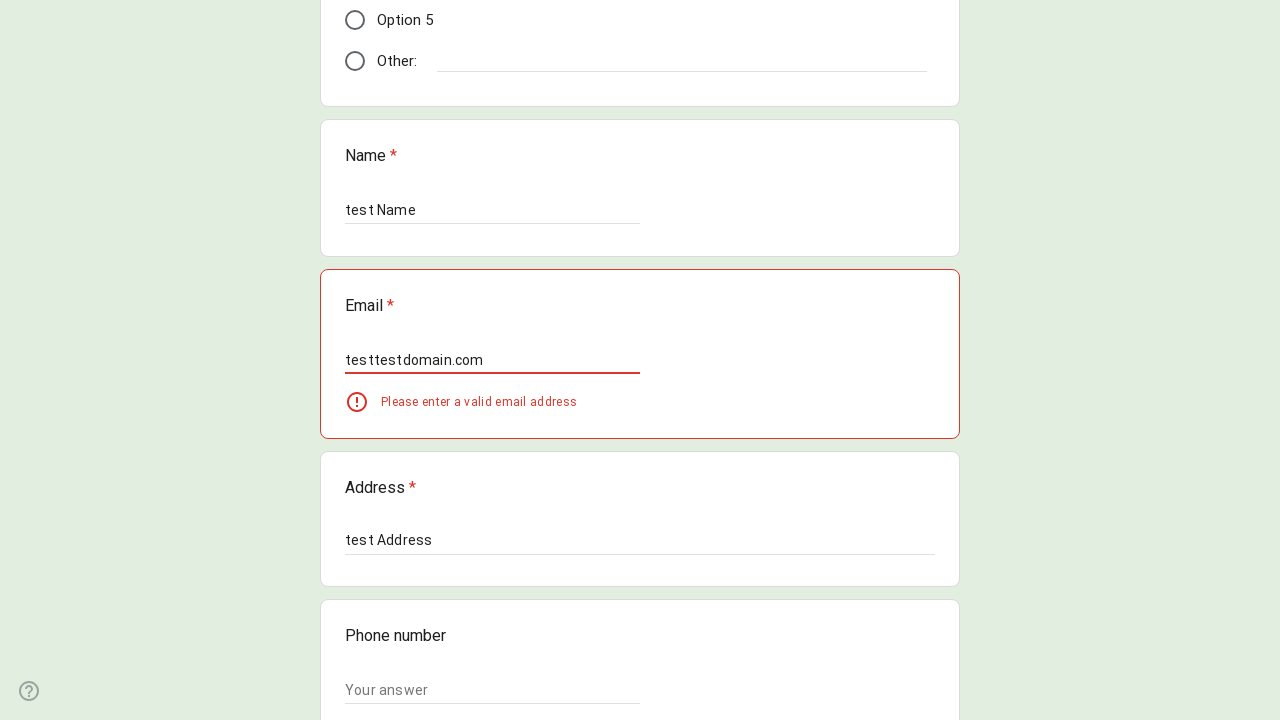